Tests WebDriver configuration by navigating to the OrangeHRM demo site and verifying the page loads successfully by checking the page title.

Starting URL: https://opensource-demo.orangehrmlive.com/

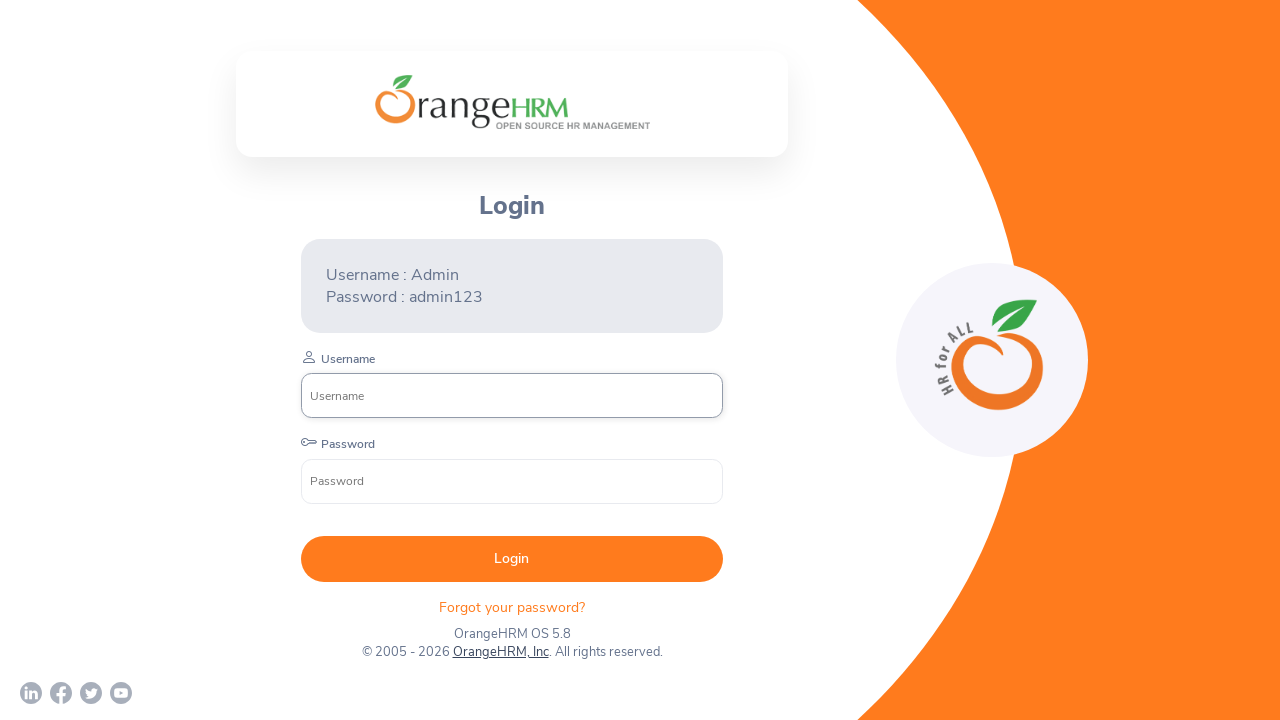

Waited for page to reach domcontentloaded state
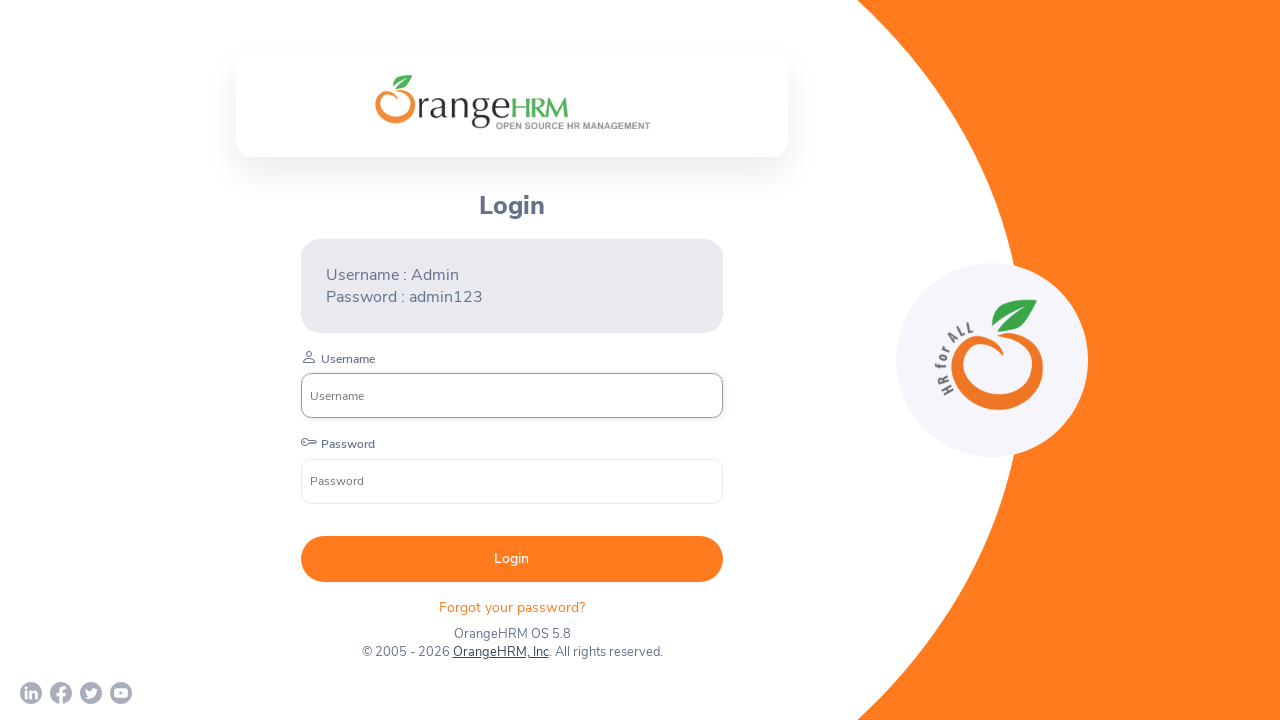

Retrieved page title: OrangeHRM
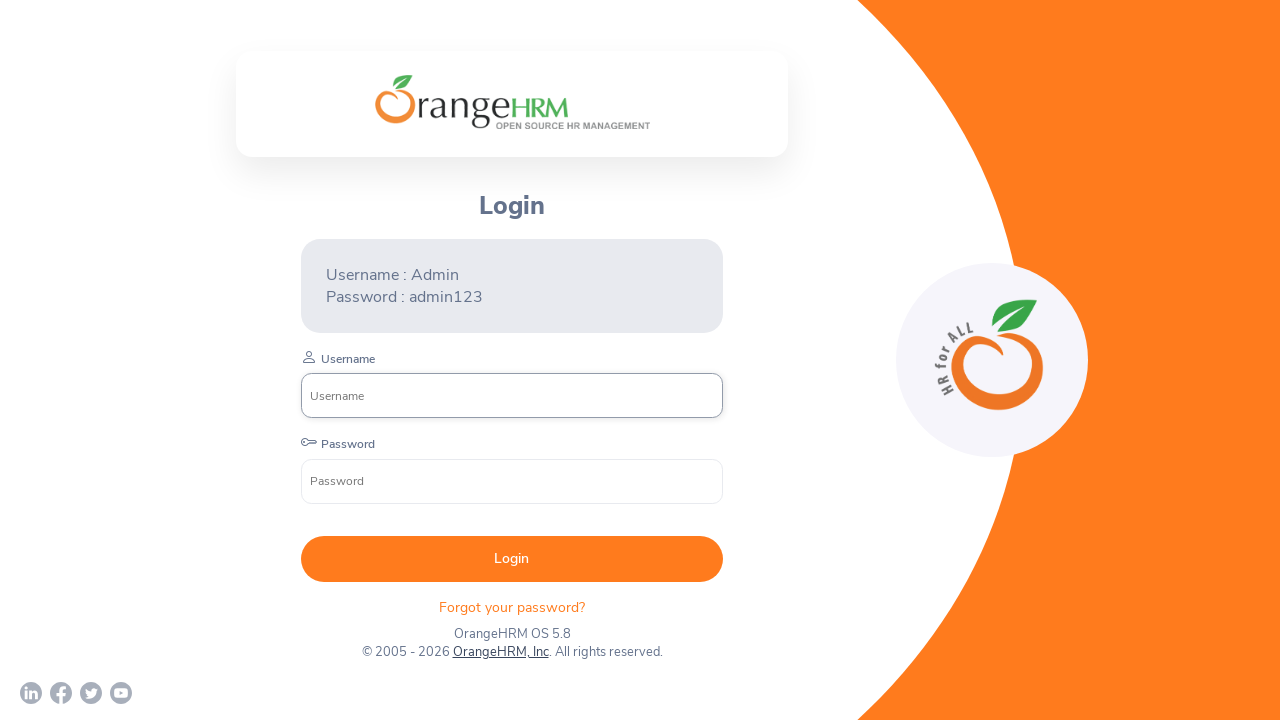

Printed page title to console
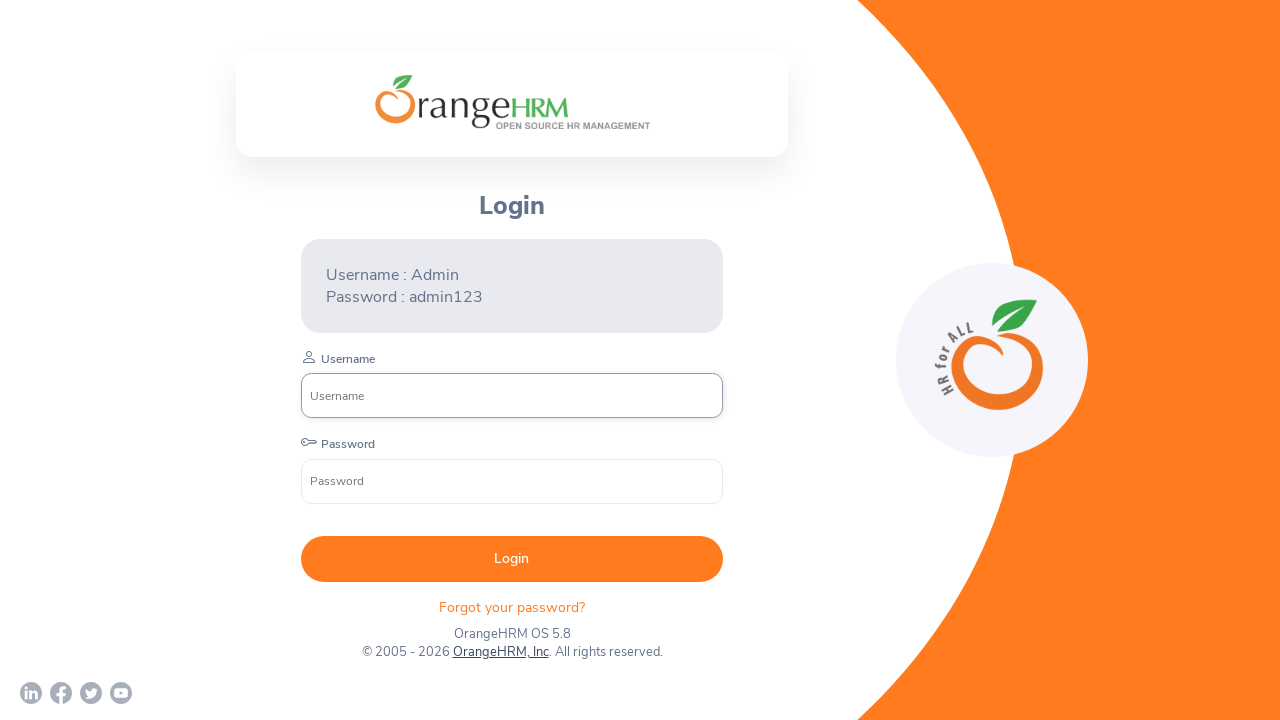

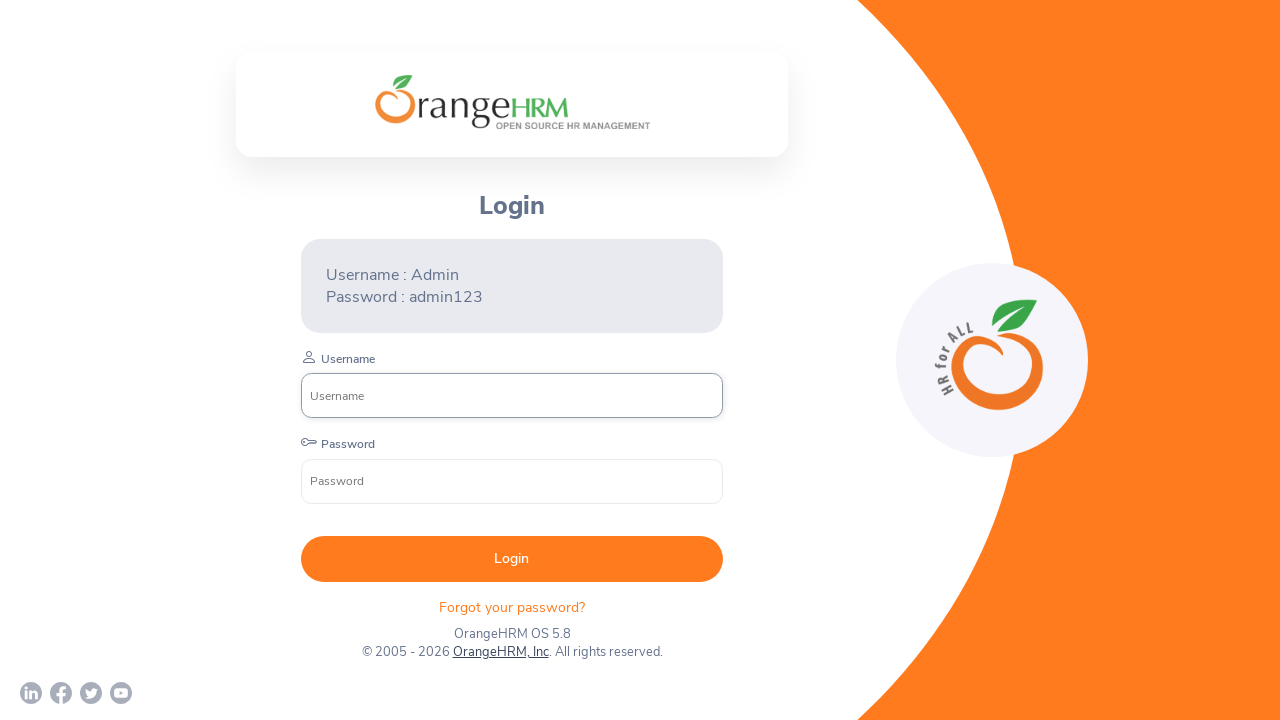